Tests Gmail login page input field by verifying its display state, enabled state, placeholder text, and data entry functionality

Starting URL: http://gmail.com

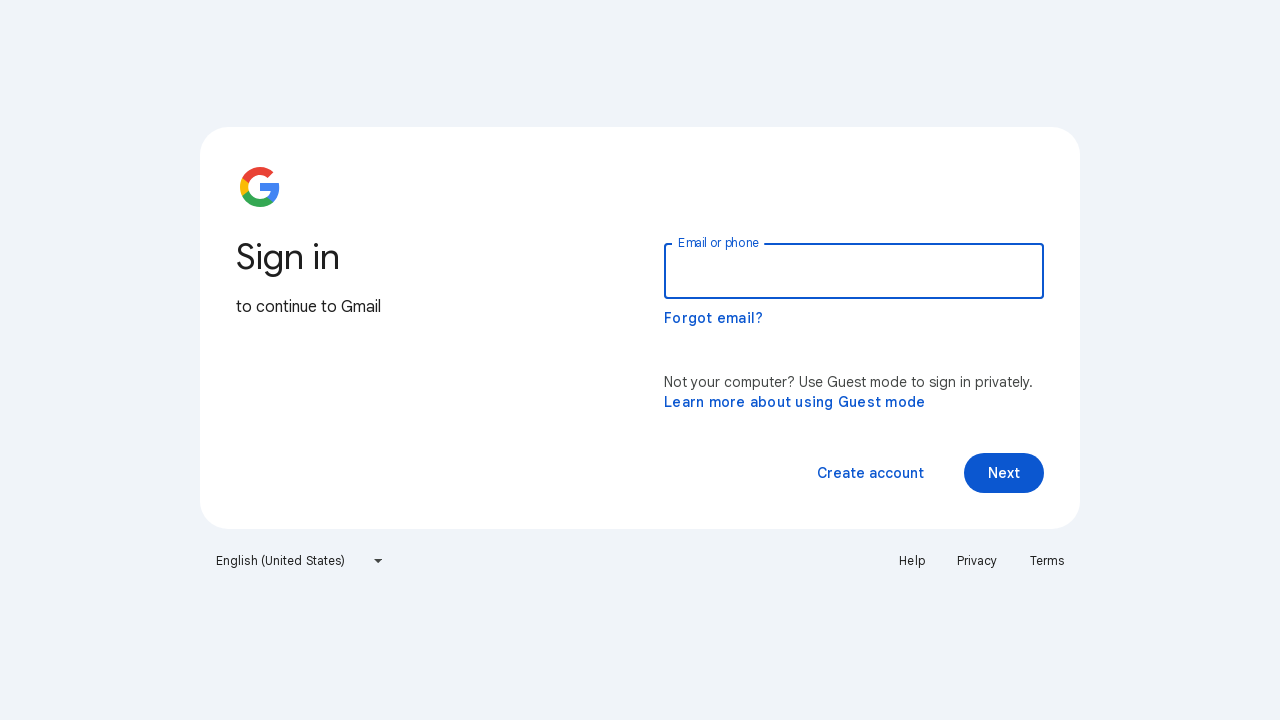

Located email input field by XPath
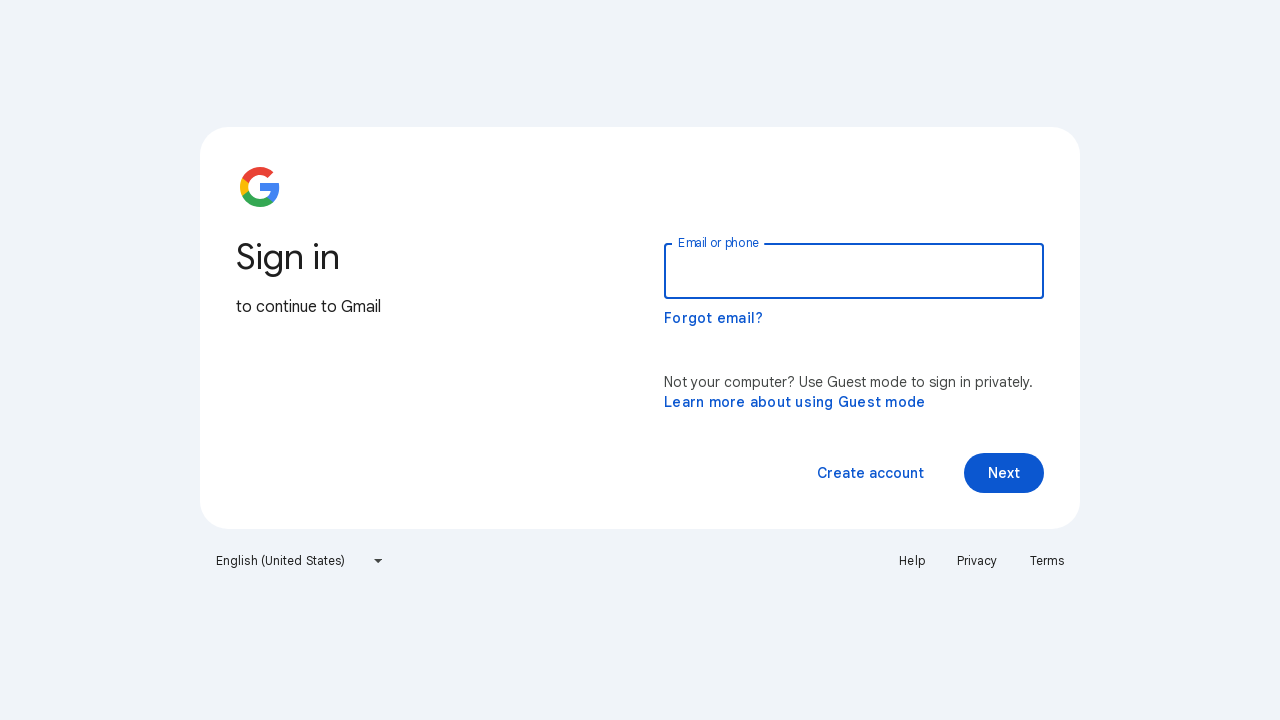

Verified email input field is visible
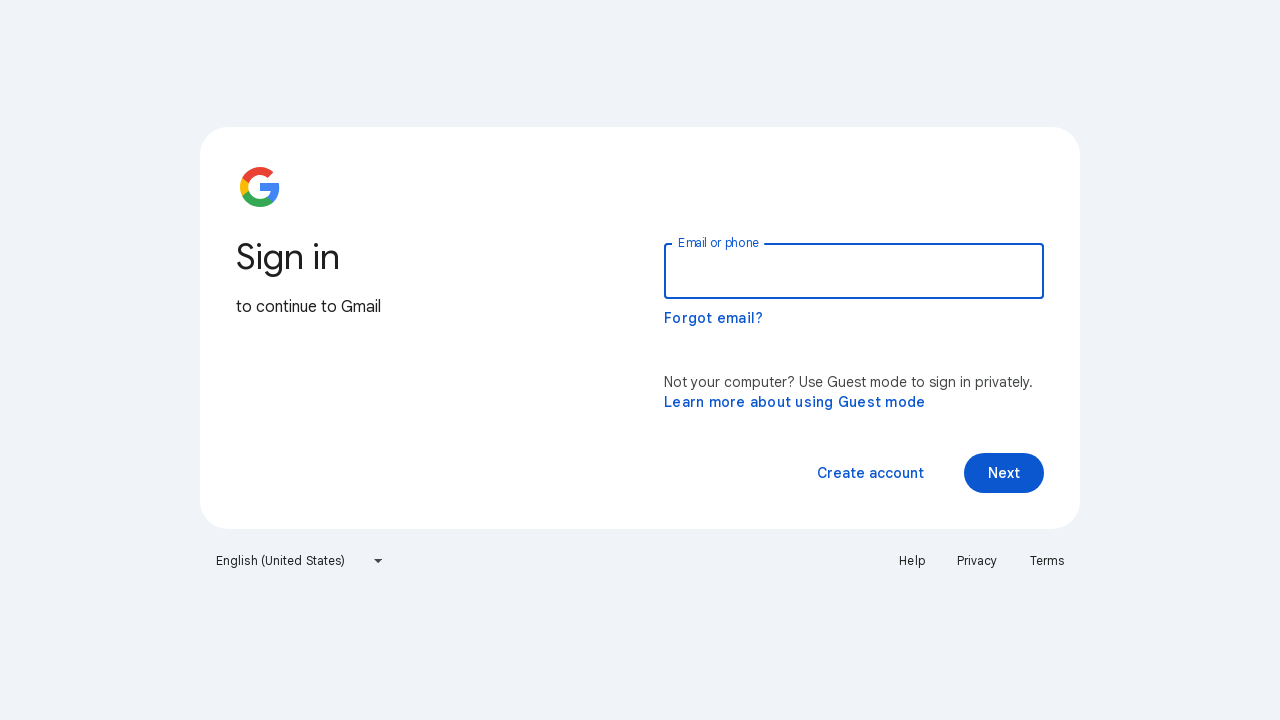

Verified email input field is enabled
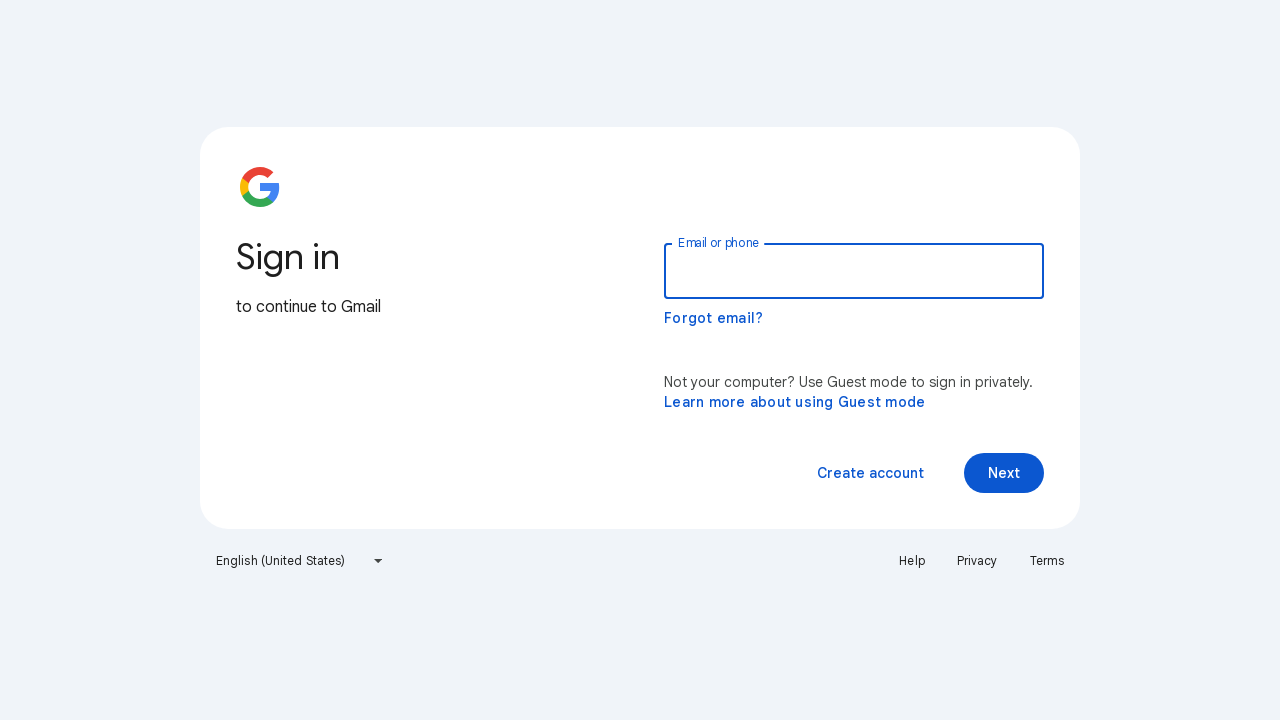

Verified aria-label attribute is 'Email or phone'
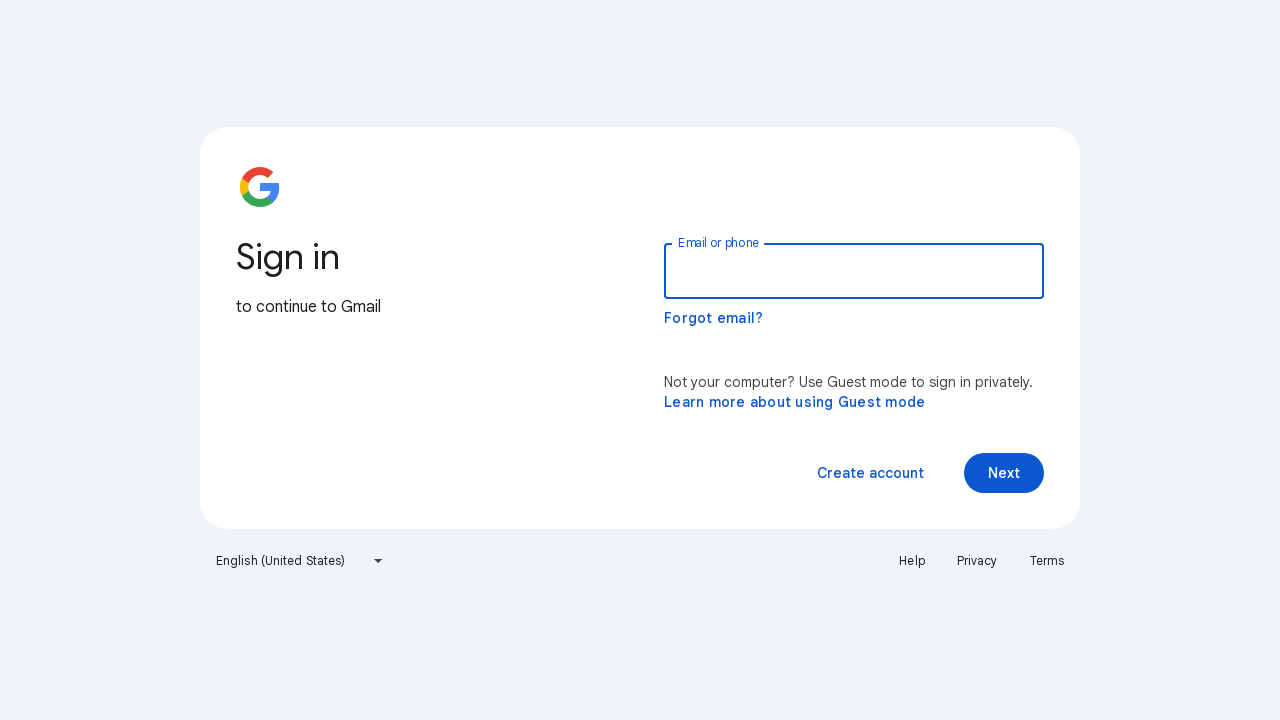

Filled email input field with 'RBG Technologies' on xpath=//*[@id='identifierId']
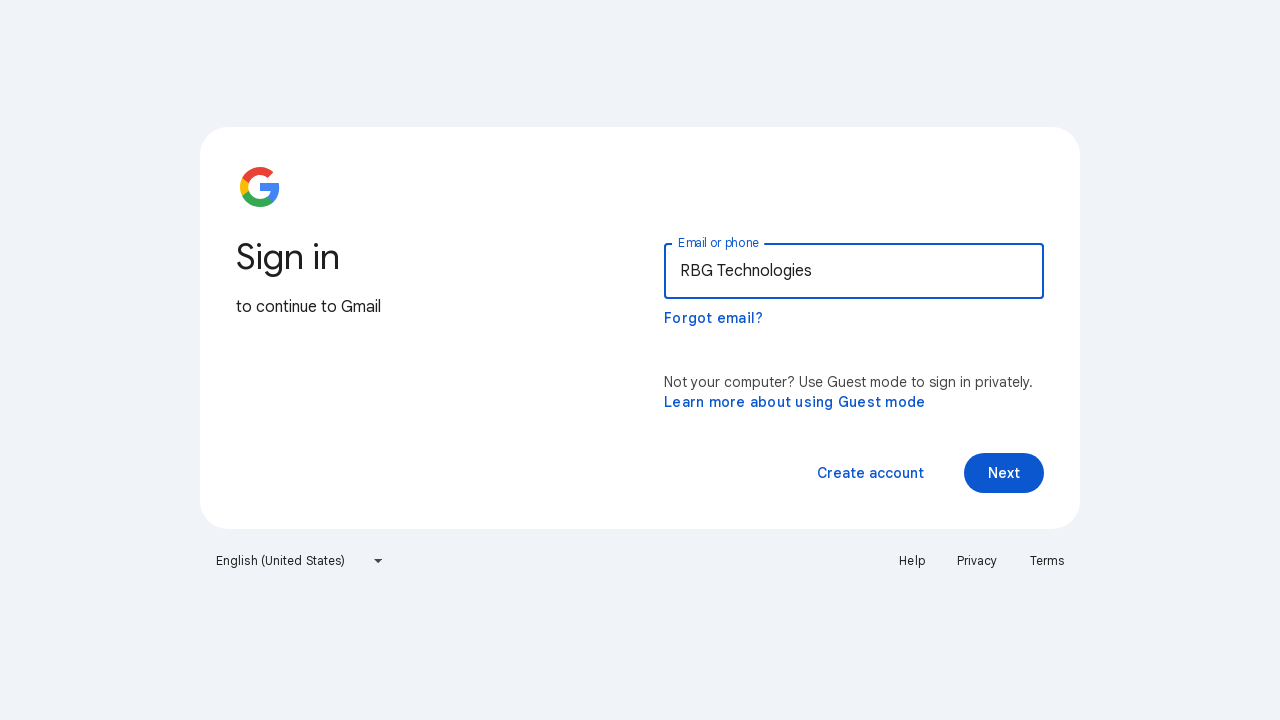

Verified input field value is 'RBG Technologies'
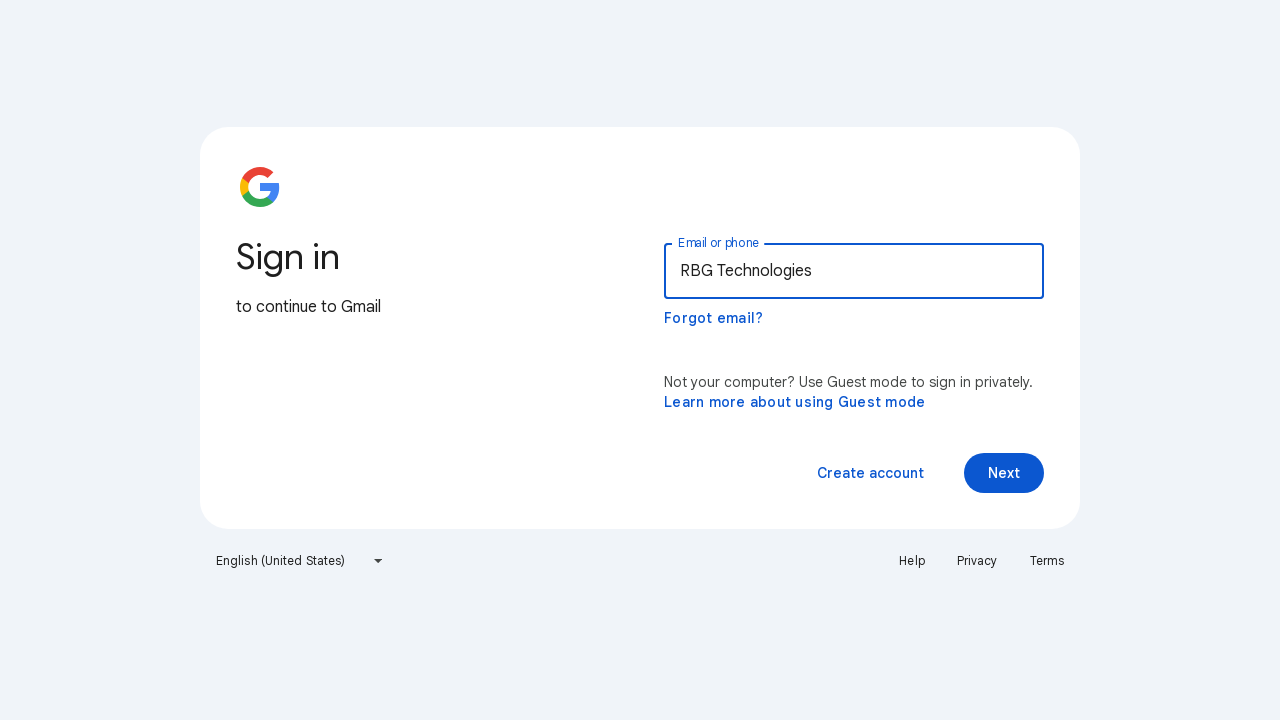

Cleared email input field on xpath=//*[@id='identifierId']
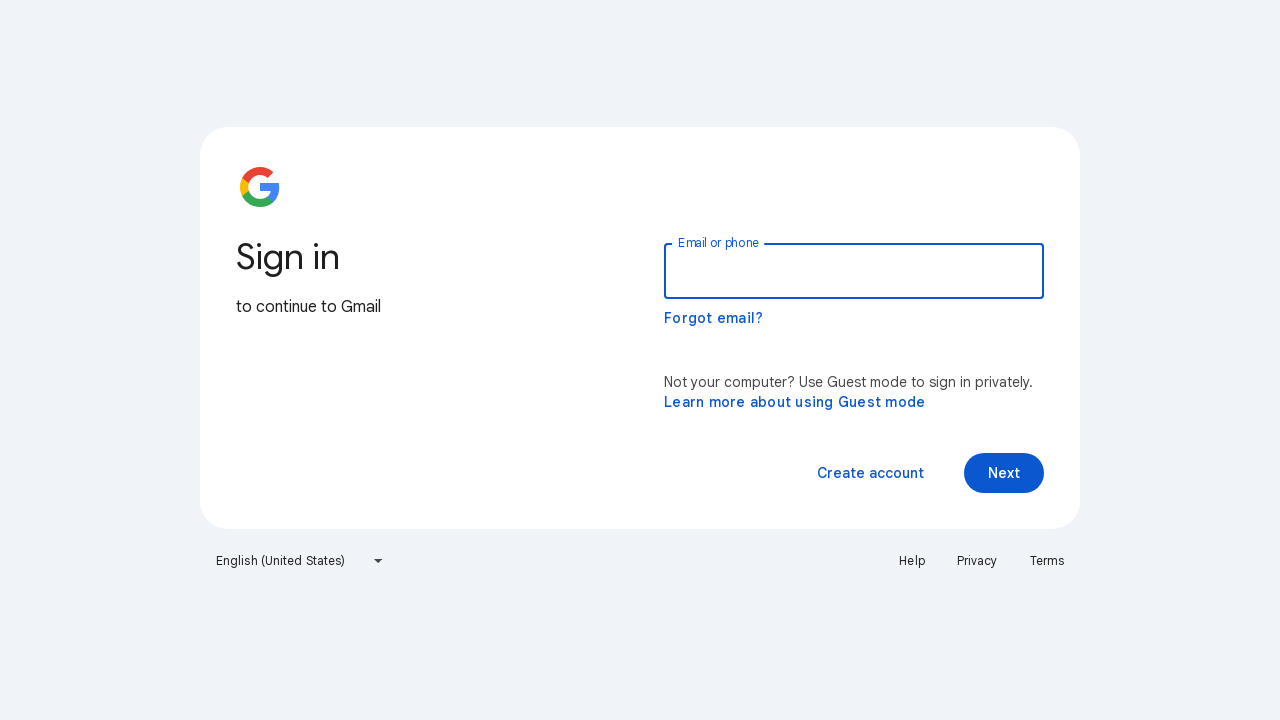

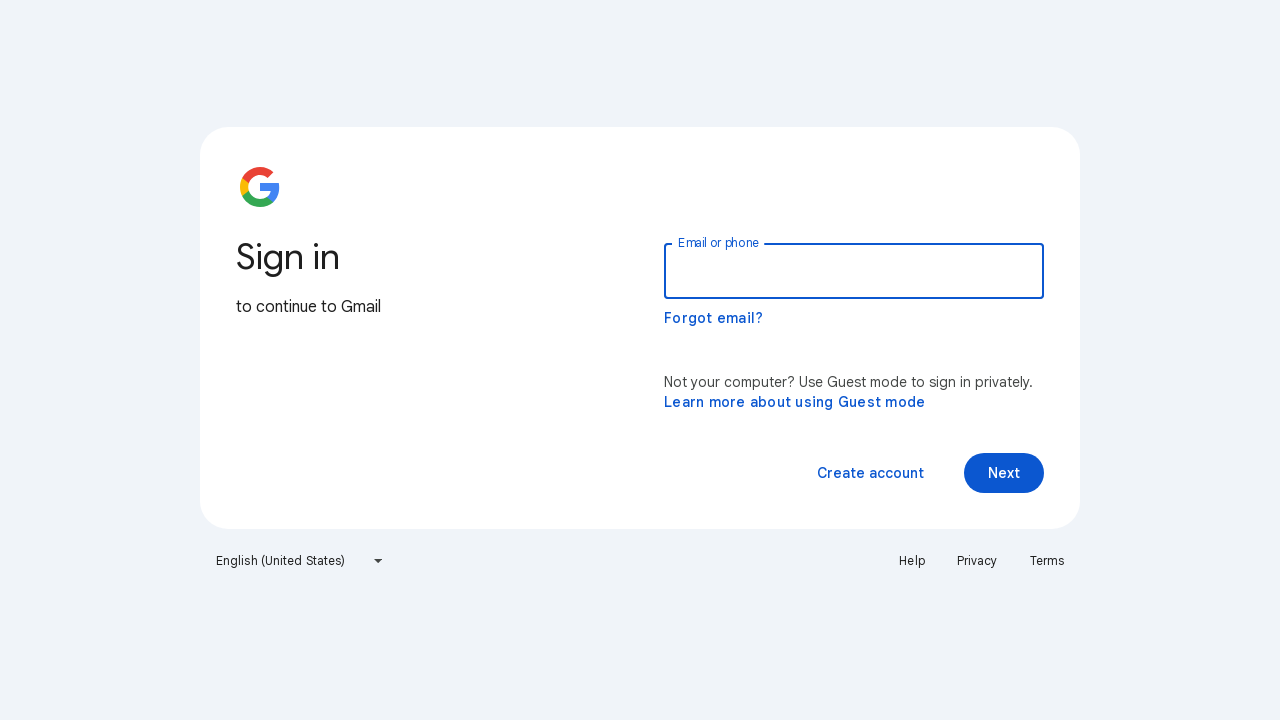